Tests XPath locator by finding and clicking an alert button using absolute XPath

Starting URL: http://omayo.blogspot.com

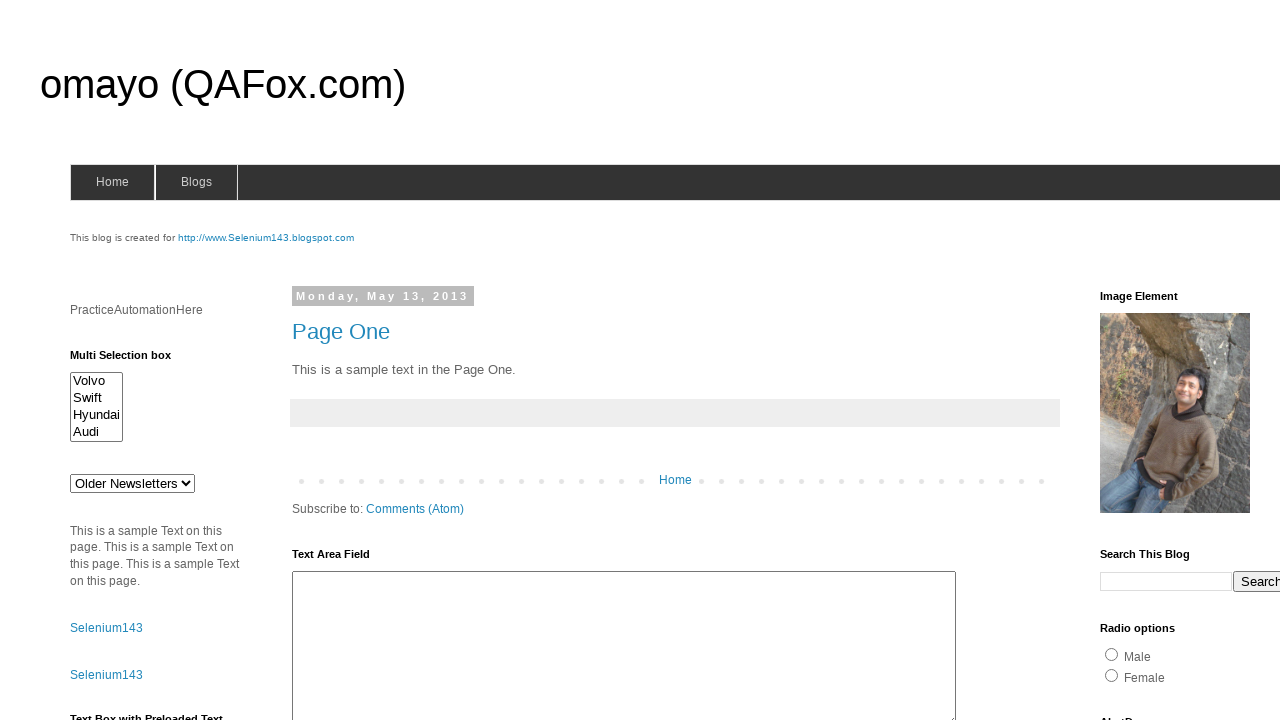

Clicked on ClickToGetAlert button using absolute XPath at (1154, 361) on xpath=/html/body/div[4]/div[2]/div[2]/div[2]/div[2]/div[2]/div[2]/div/div[4]/div
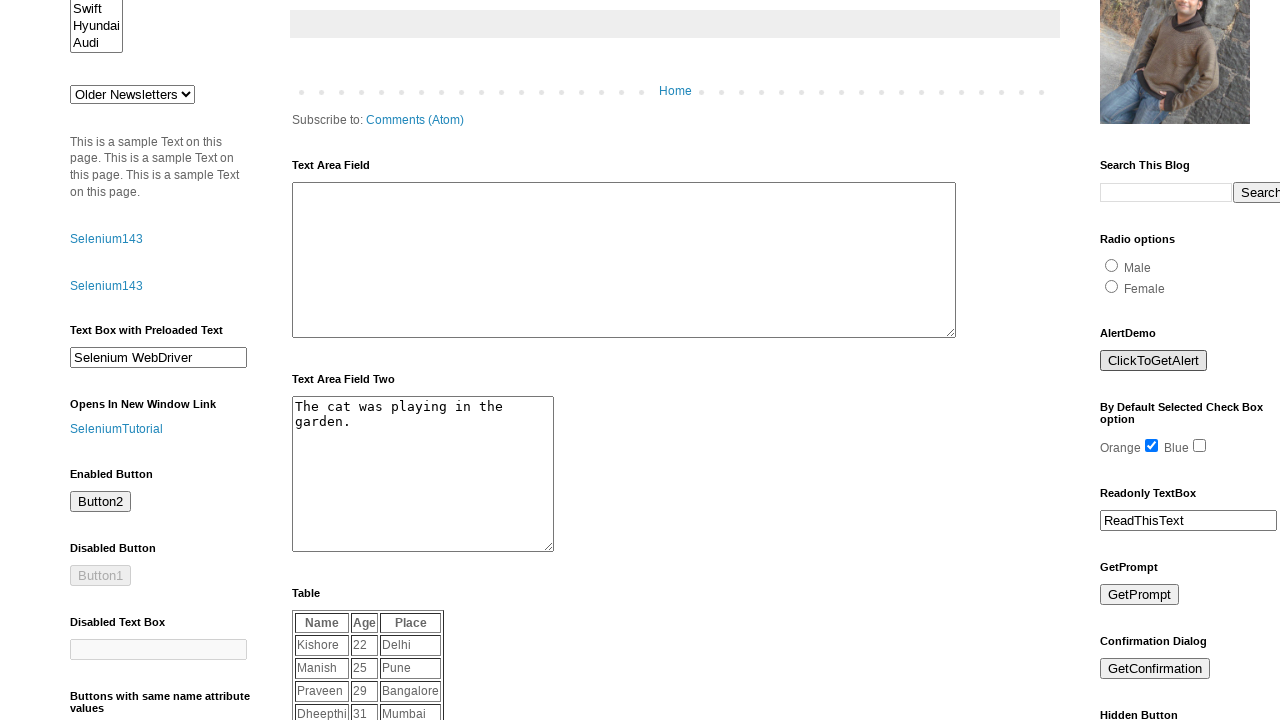

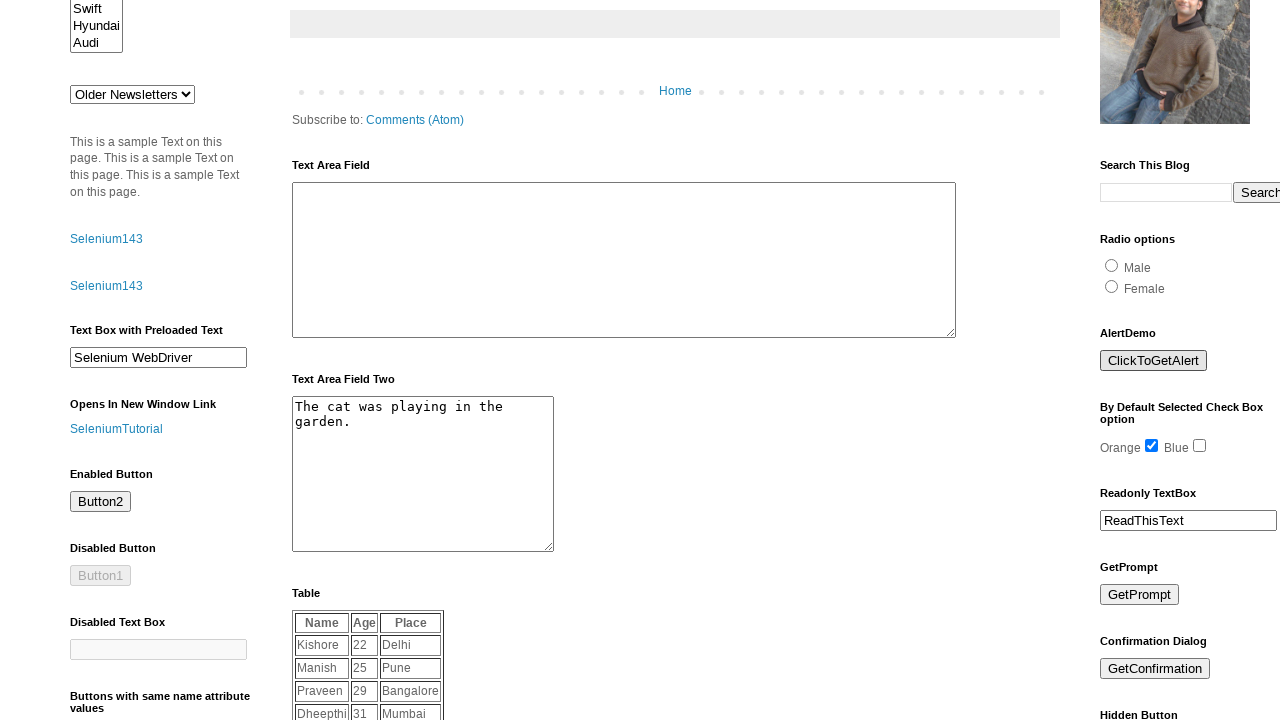